Tests a math challenge form by reading a value from the page, calculating a mathematical formula (log of absolute value of 12*sin(x)), entering the result, selecting checkboxes, and submitting the form

Starting URL: https://suninjuly.github.io/math.html

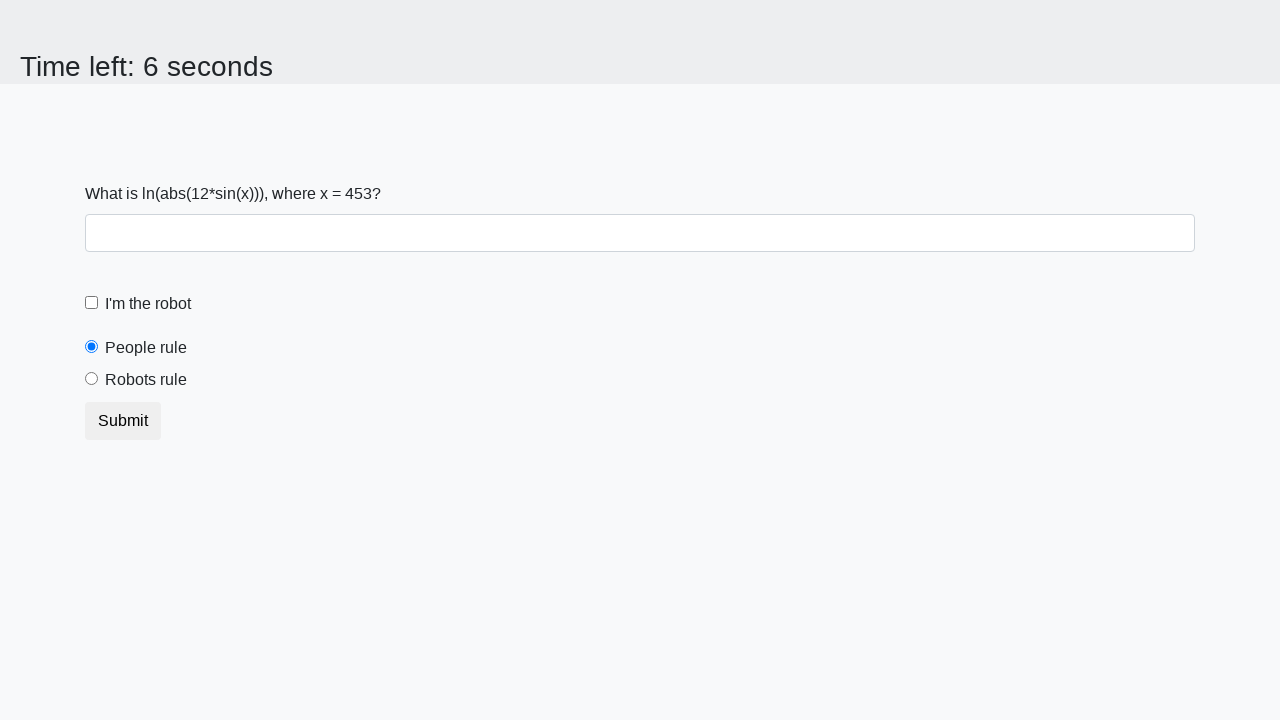

Retrieved x value from input_value element
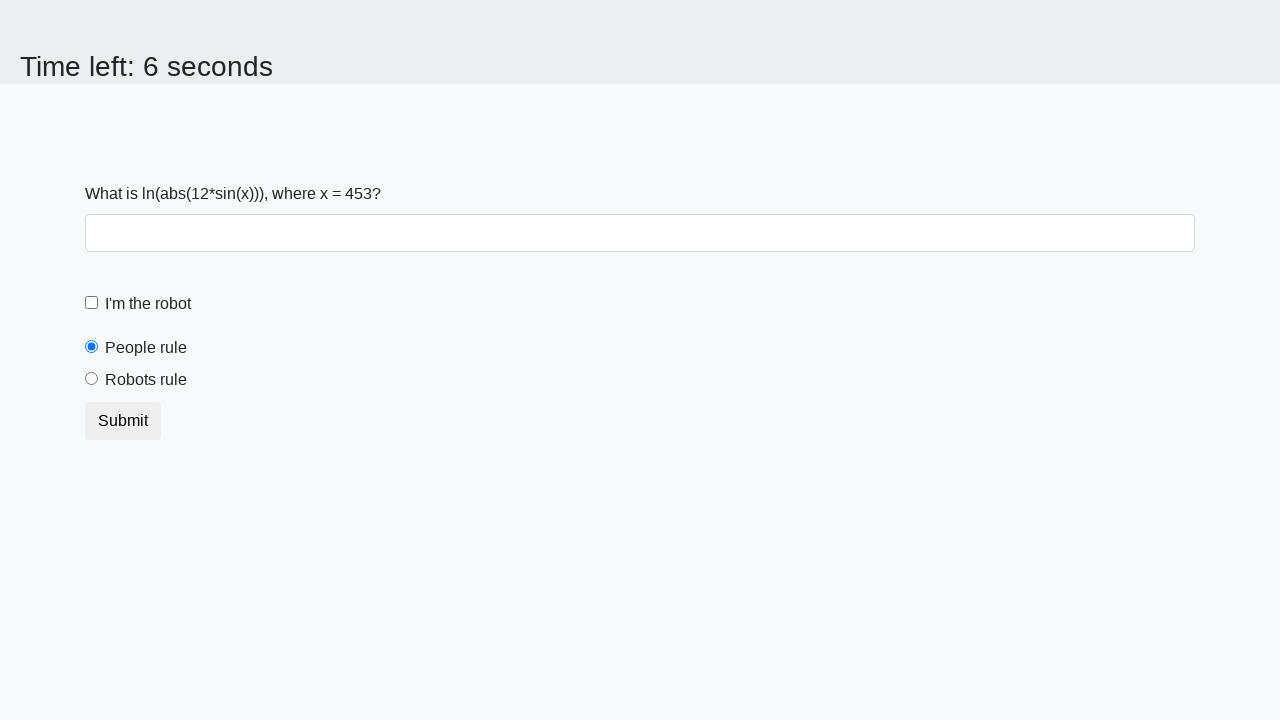

Calculated formula result: log(abs(12*sin(453))) = 1.9287463797951705
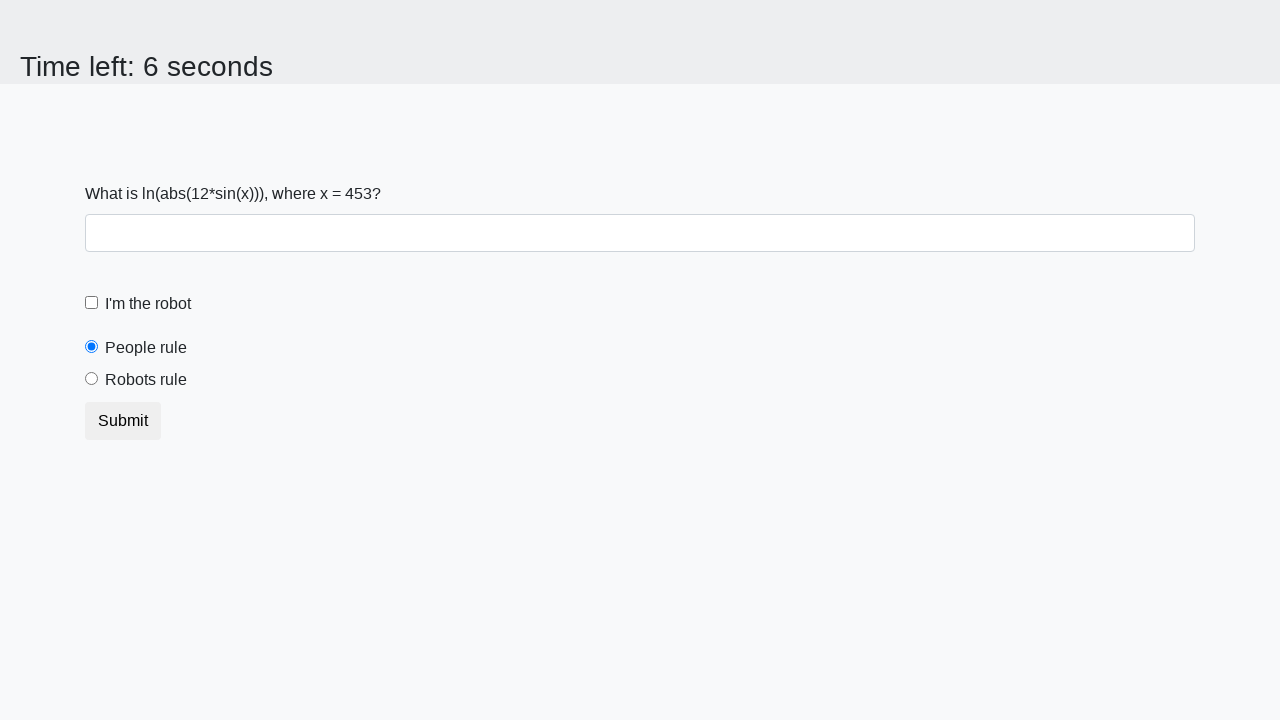

Filled answer field with calculated value: 1.9287463797951705 on #answer
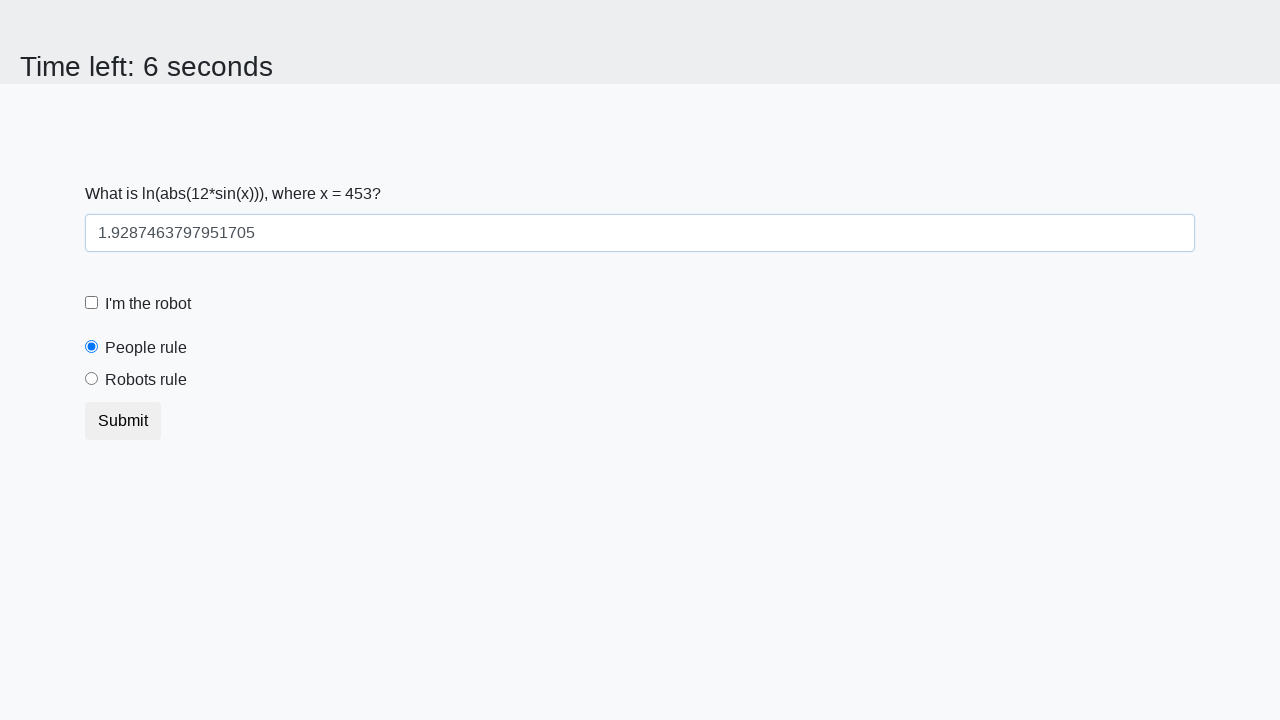

Clicked robot checkbox at (92, 303) on #robotCheckbox
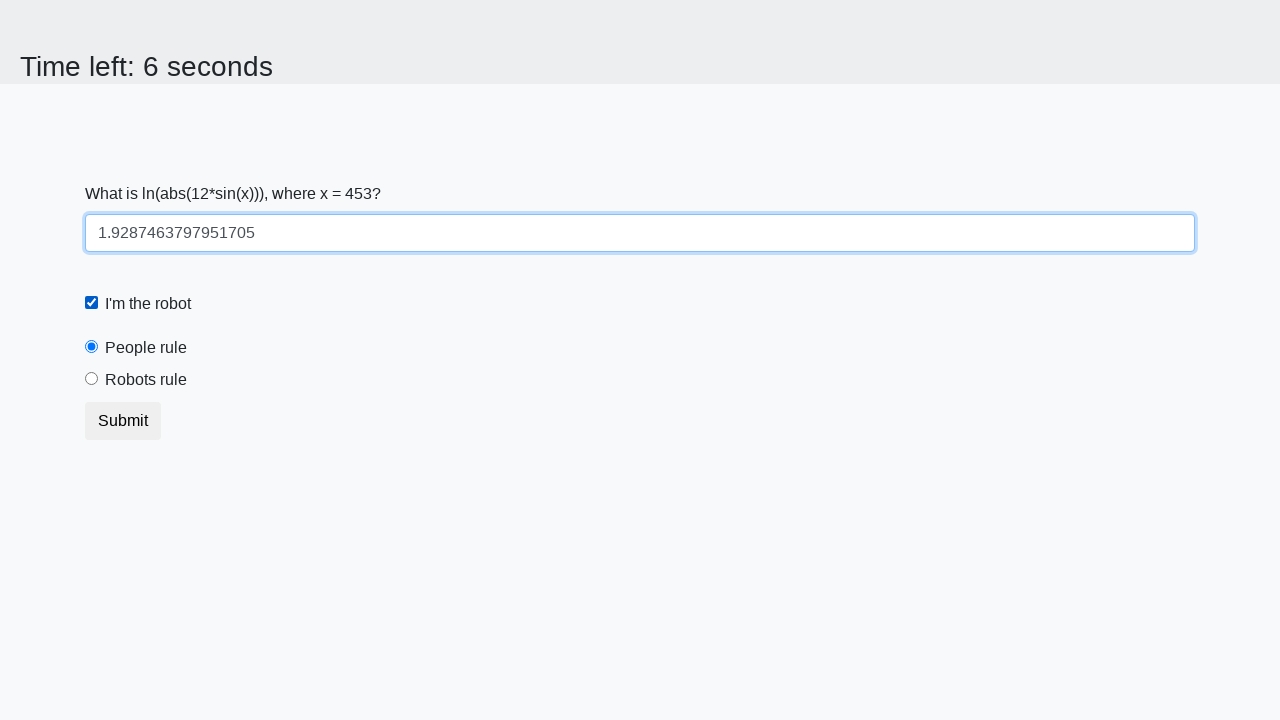

Clicked robots rule radio button at (92, 379) on #robotsRule
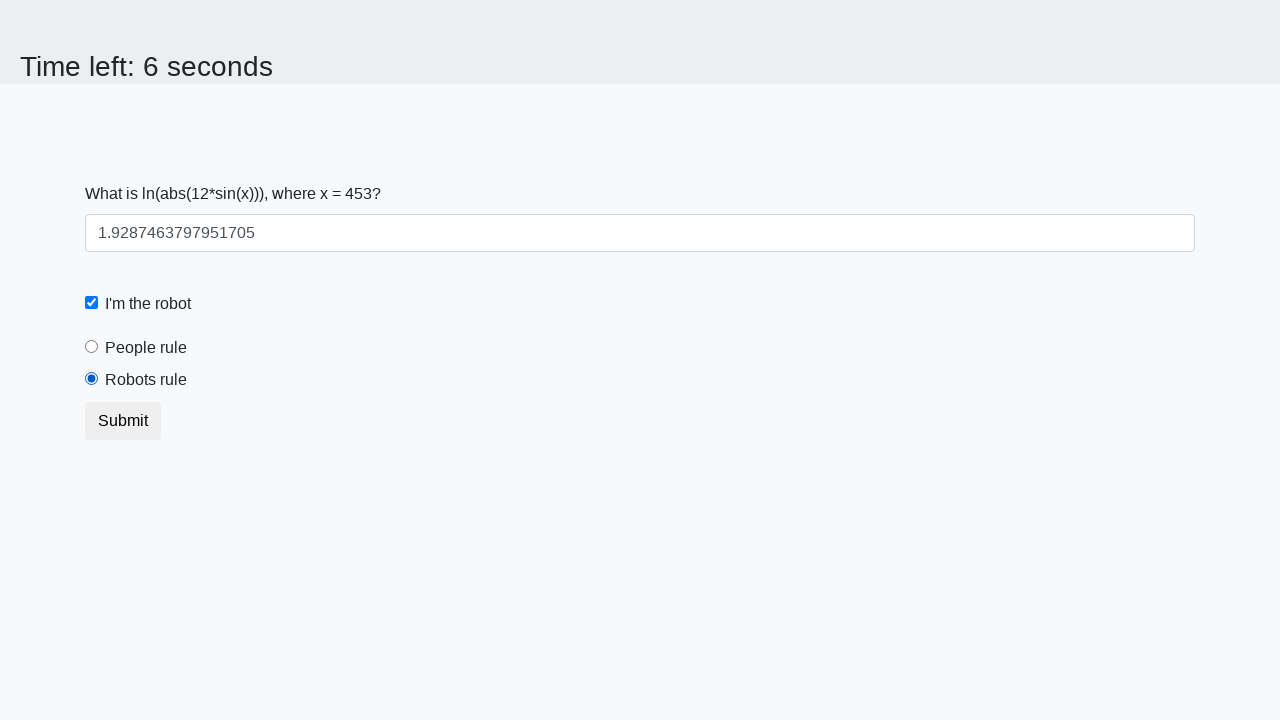

Clicked submit button to submit the form at (123, 421) on .btn.btn-default
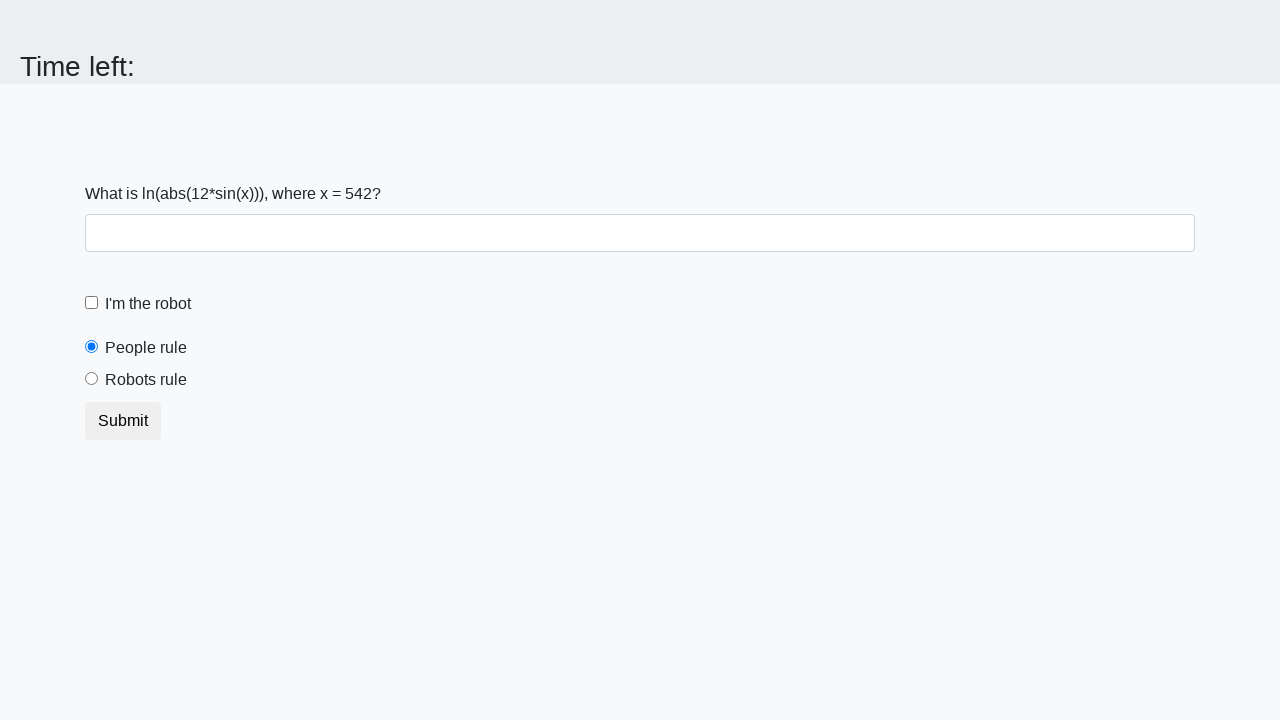

Waited for page to process submission
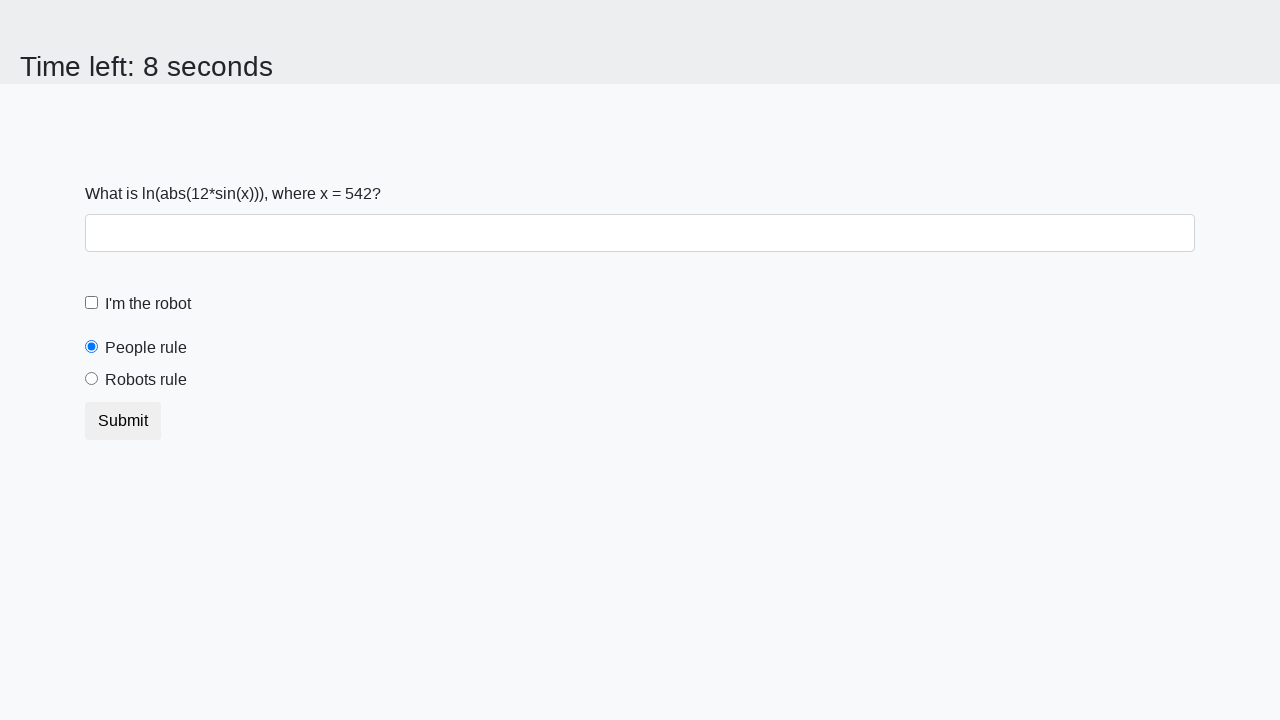

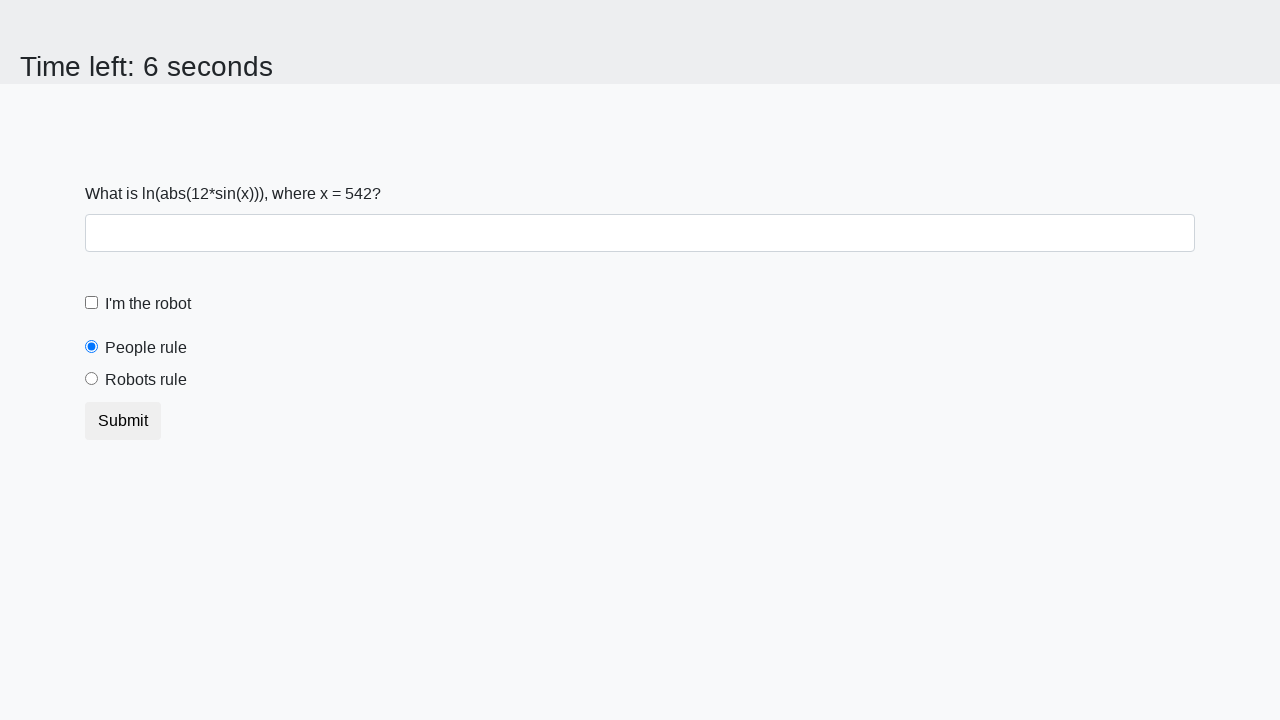